Tests autocomplete/autosuggest dropdown functionality by typing a partial query and selecting a matching option from the suggestions list

Starting URL: https://rahulshettyacademy.com/dropdownsPractise/

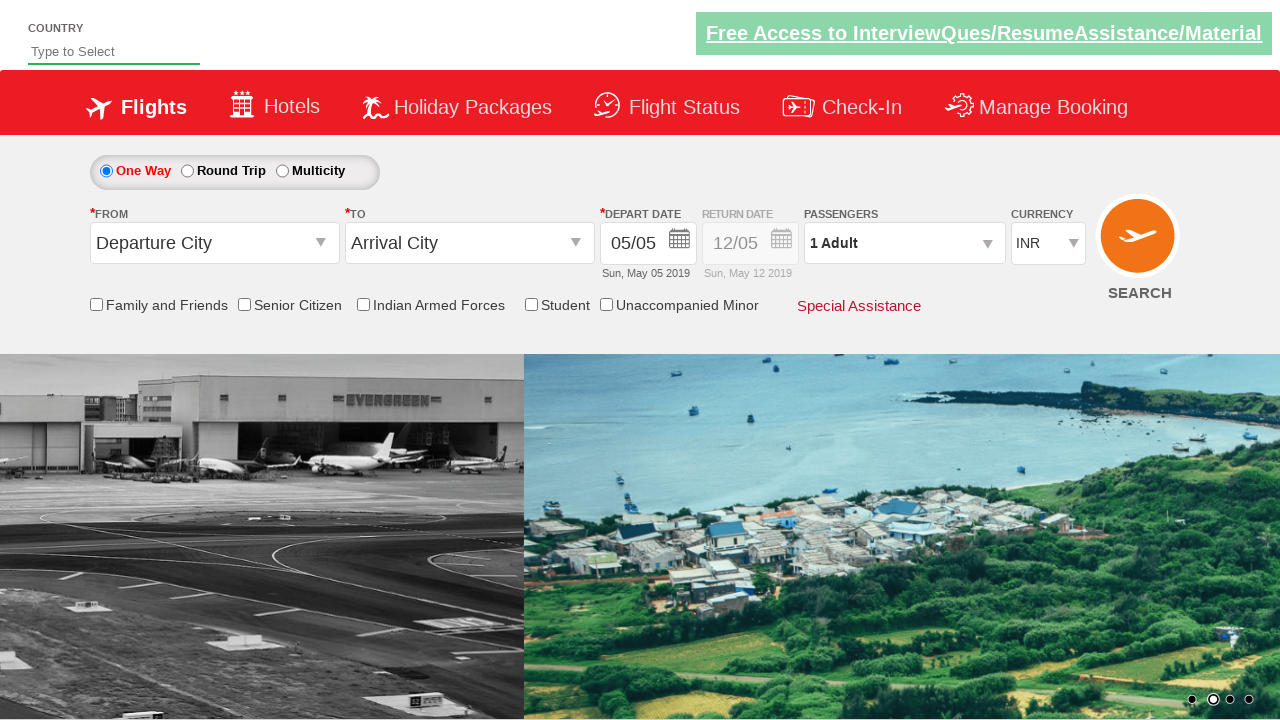

Typed 'aus' into autosuggest field to trigger dropdown suggestions on #autosuggest
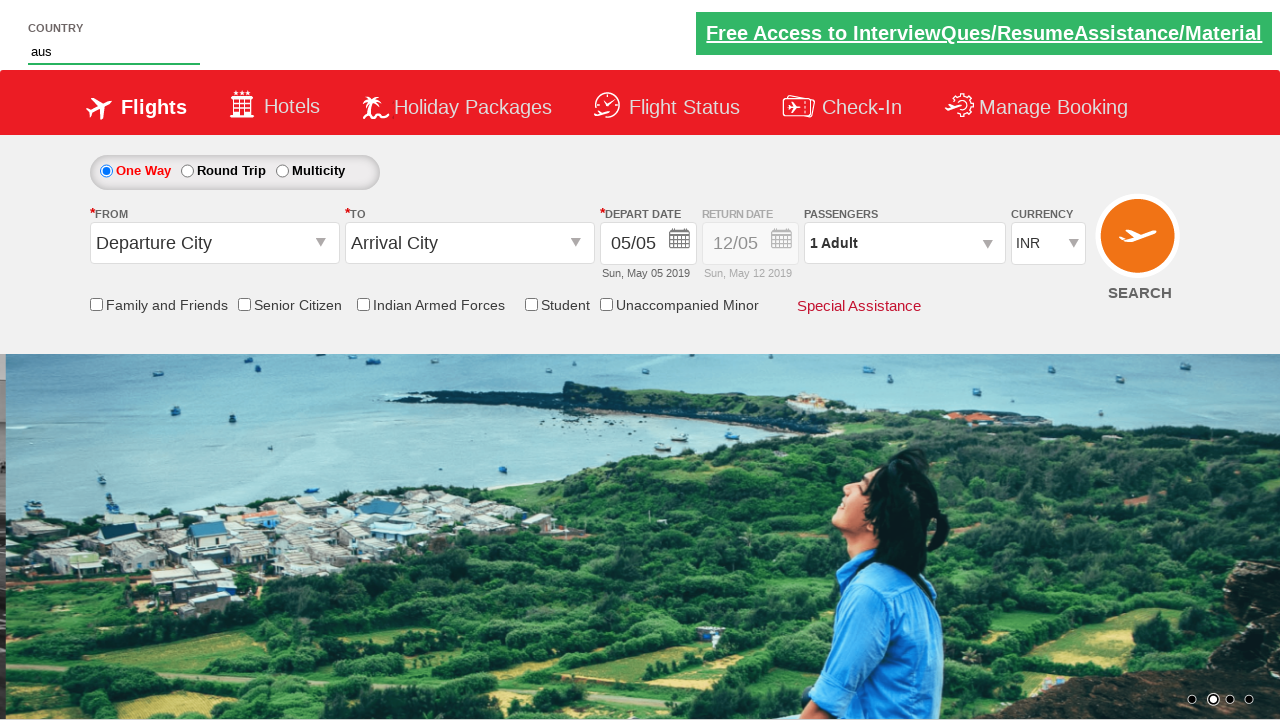

Autosuggest dropdown options loaded
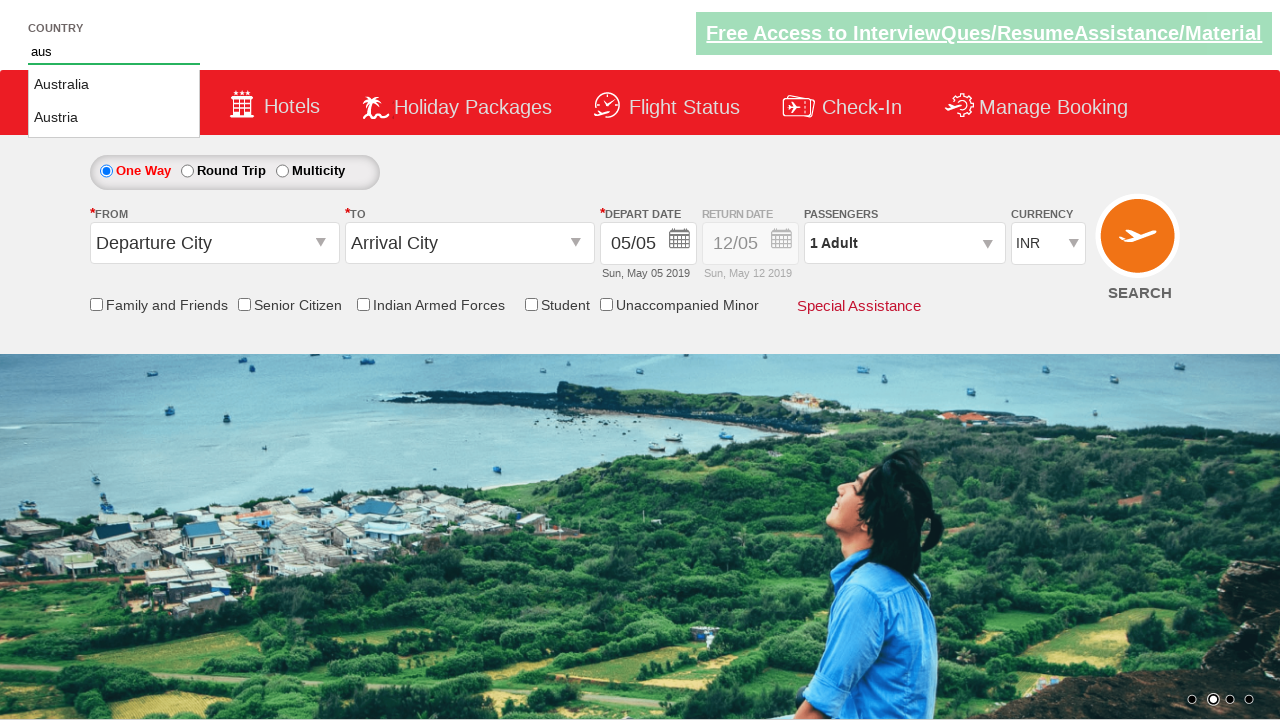

Selected 'Austria' from autosuggest dropdown at (114, 118) on li.ui-menu-item a:has-text('Austria')
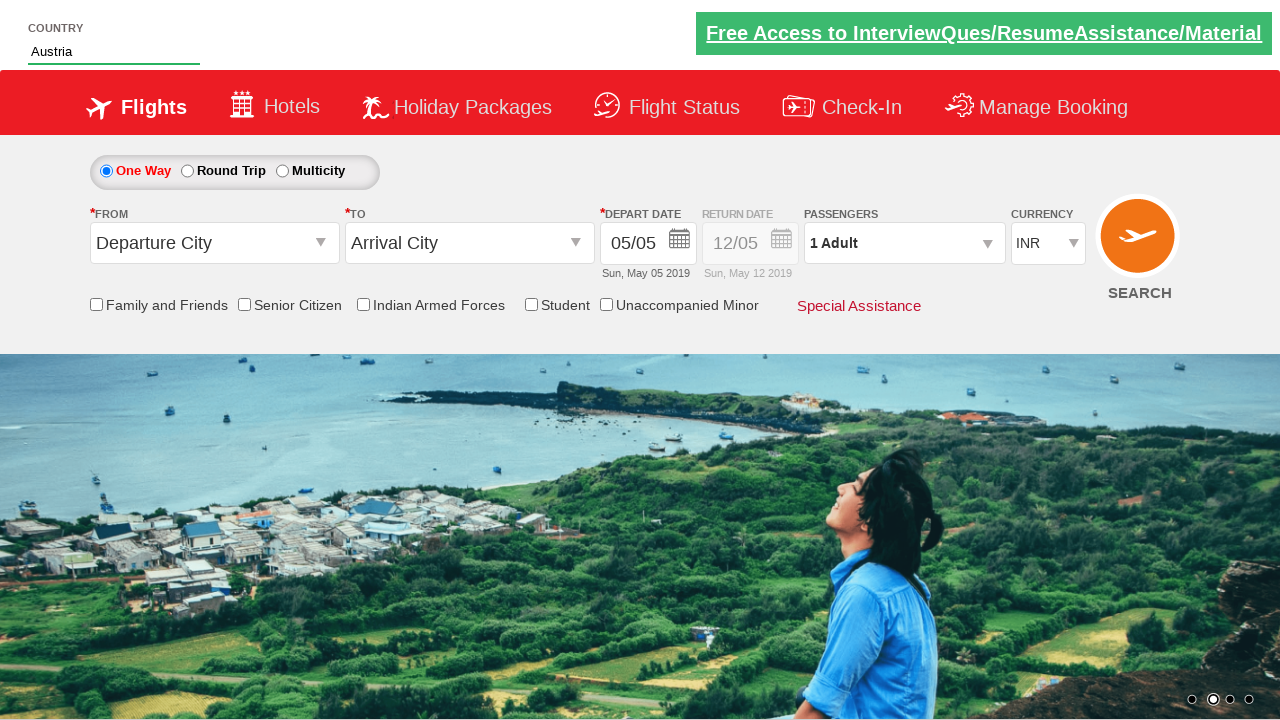

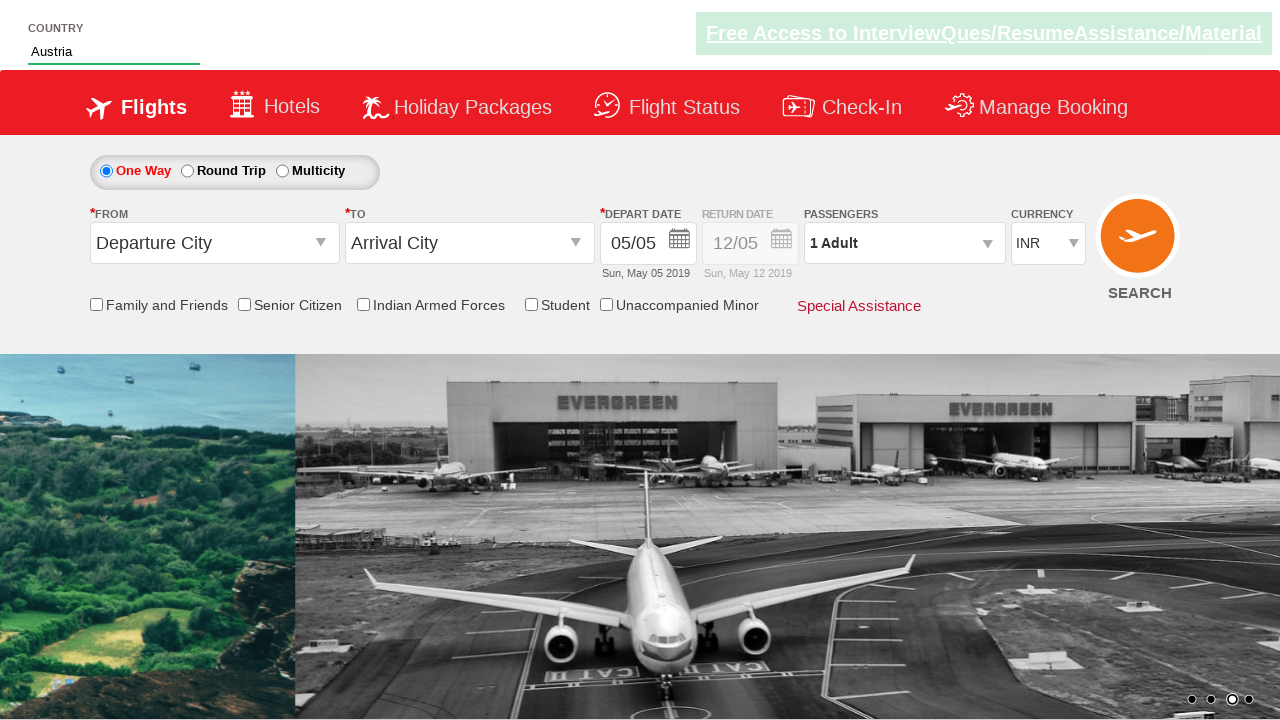